Tests the GOV.UK holiday entitlement calculator by verifying the "How many shifts will be worked" page loads correctly, then fills in the number of shifts and continues to the next step.

Starting URL: https://www.gov.uk/calculate-your-holiday-entitlement/y/irregular-hours-and-part-year/2024-01-01/shift-worker/starting-and-leaving/2024-04-01/2024-10-31/6.0

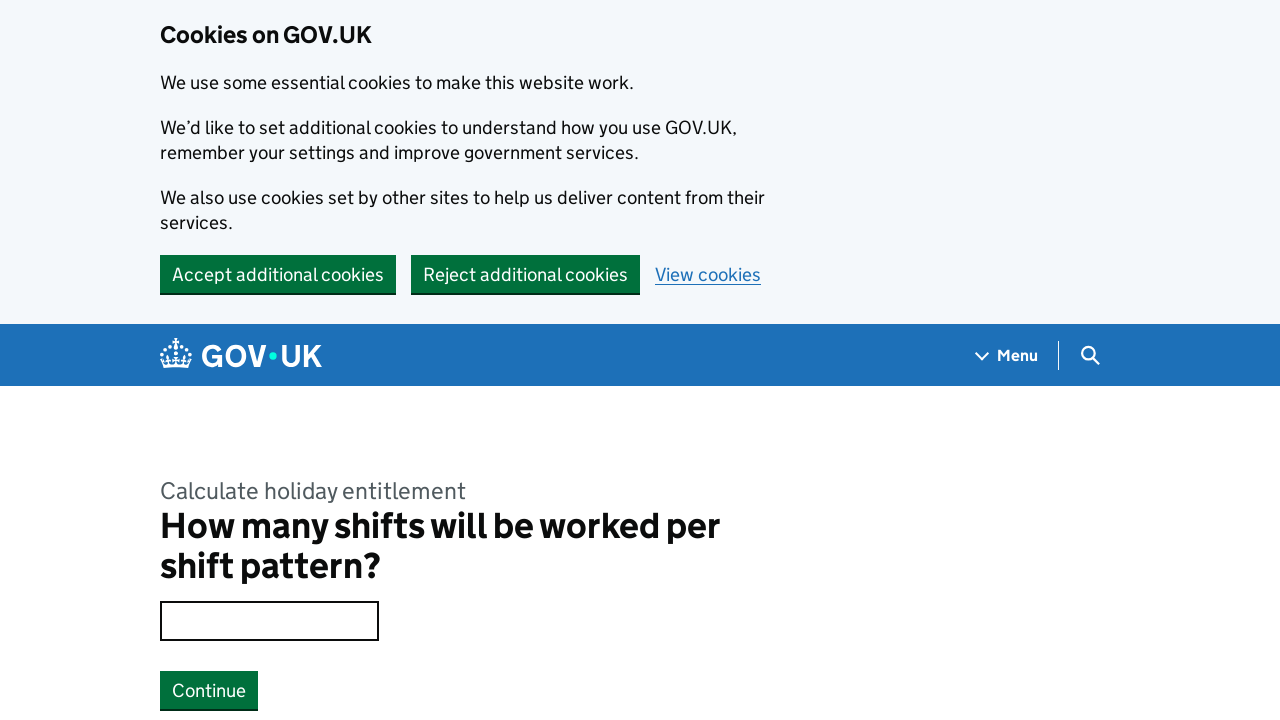

Waited for page title label to be visible
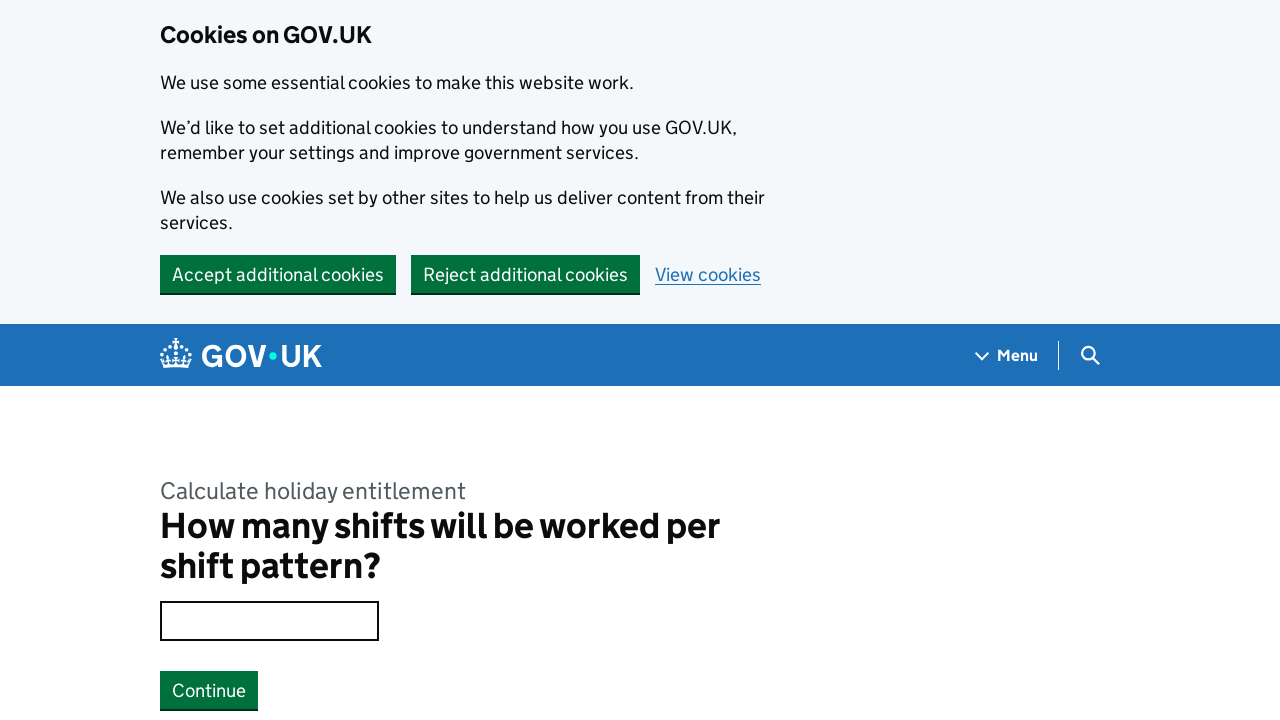

Filled in number of shifts field with '10' on input#response
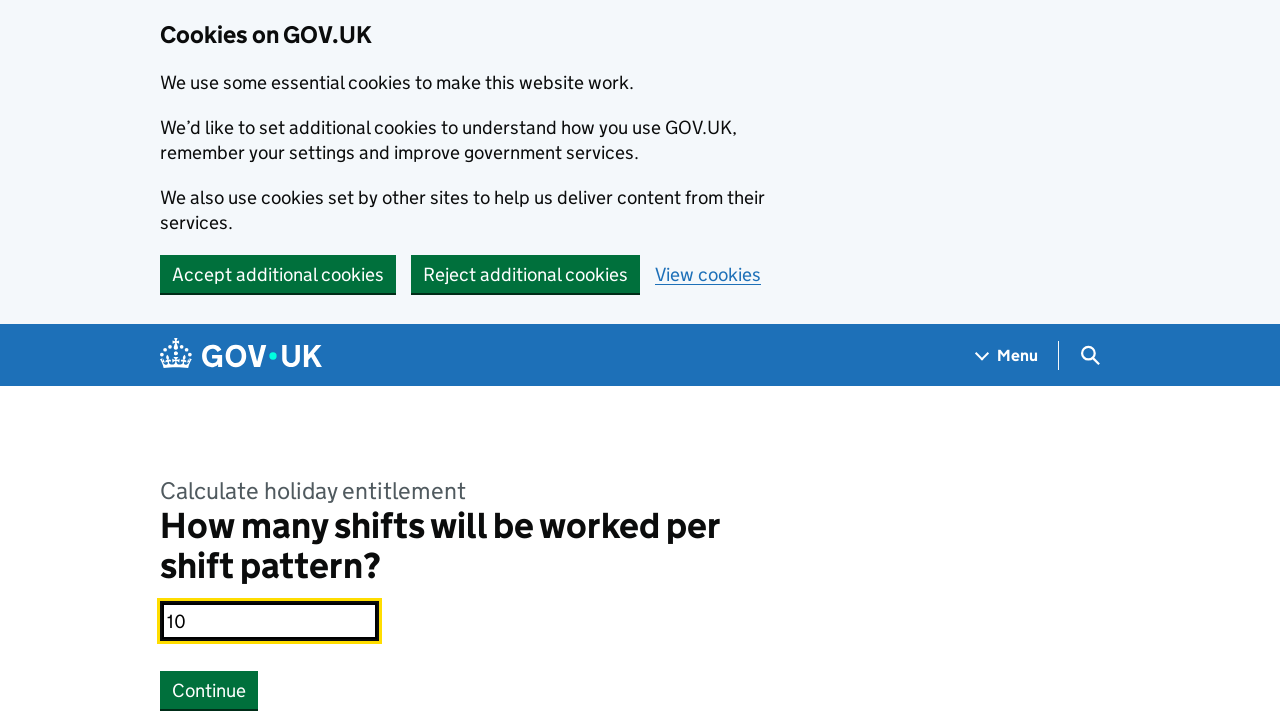

Clicked Continue button to proceed to next step at (209, 690) on internal:role=button[name="Continue"i]
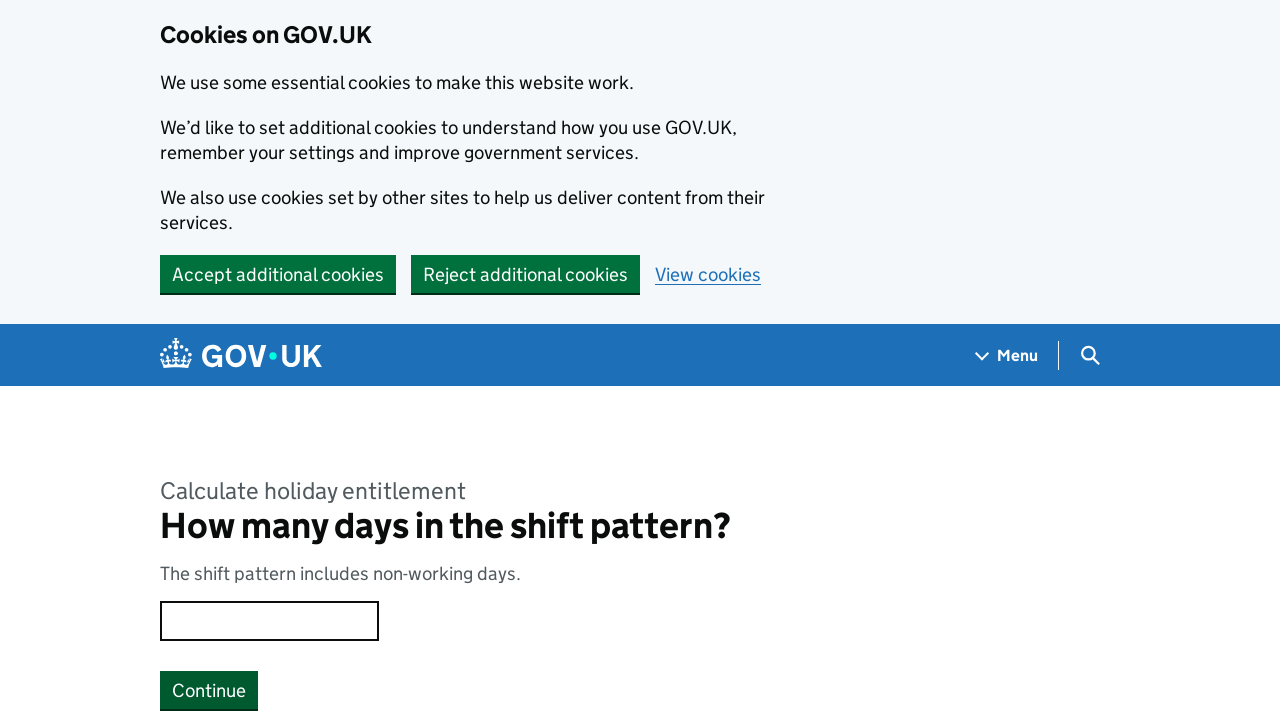

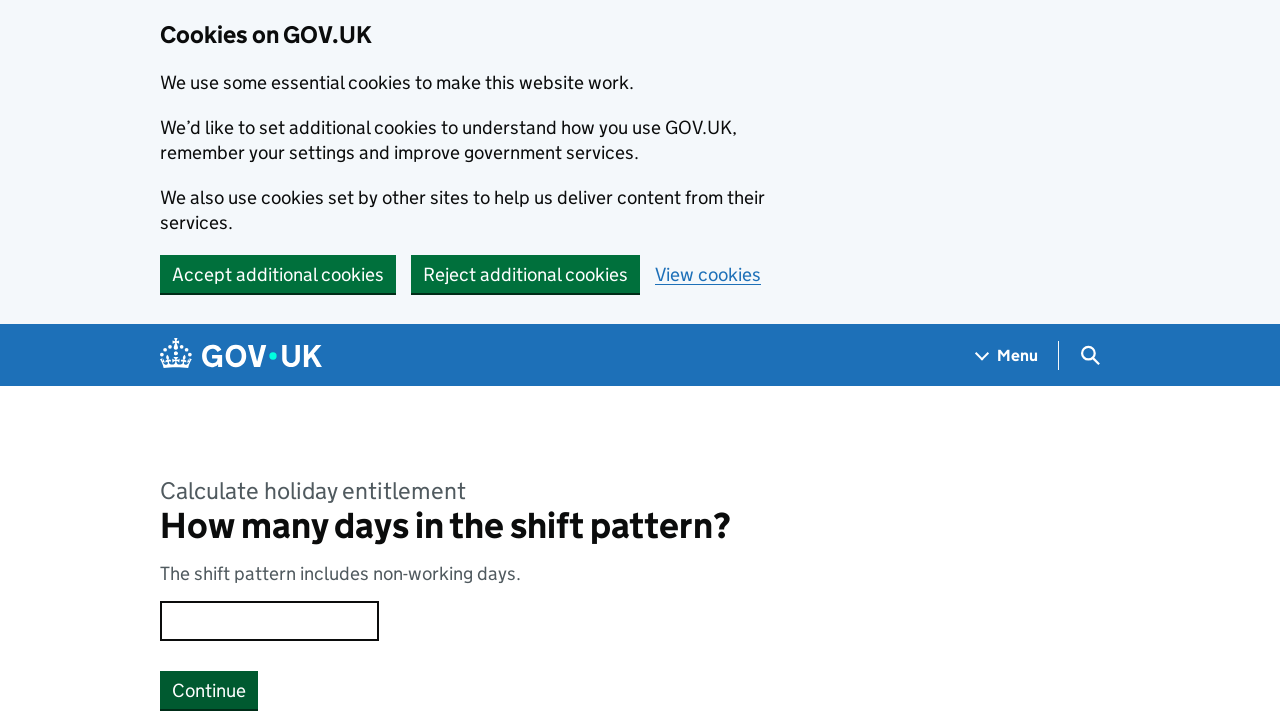